Tests a registration form on a demo application by filling in name, email, and password fields, clicking a link, and submitting the form.

Starting URL: https://demoapps.qspiders.com/ui

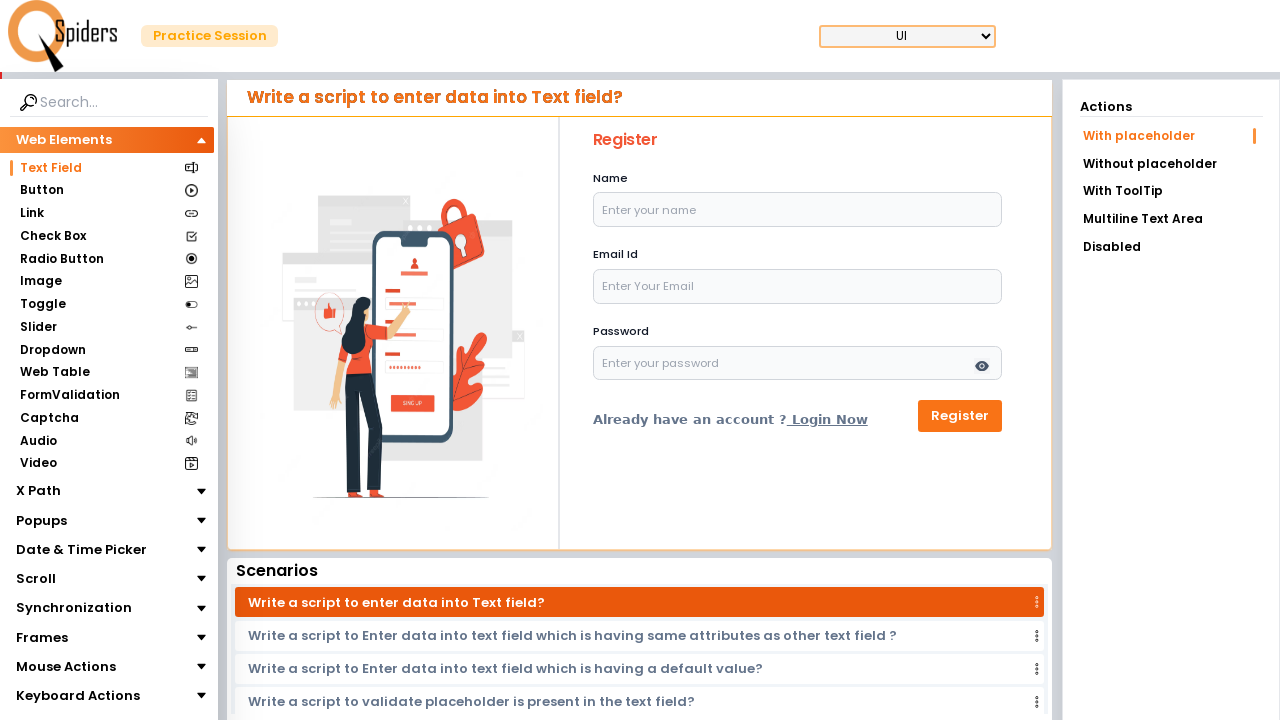

Filled name field with 'testuser_maria' on input[id='name']
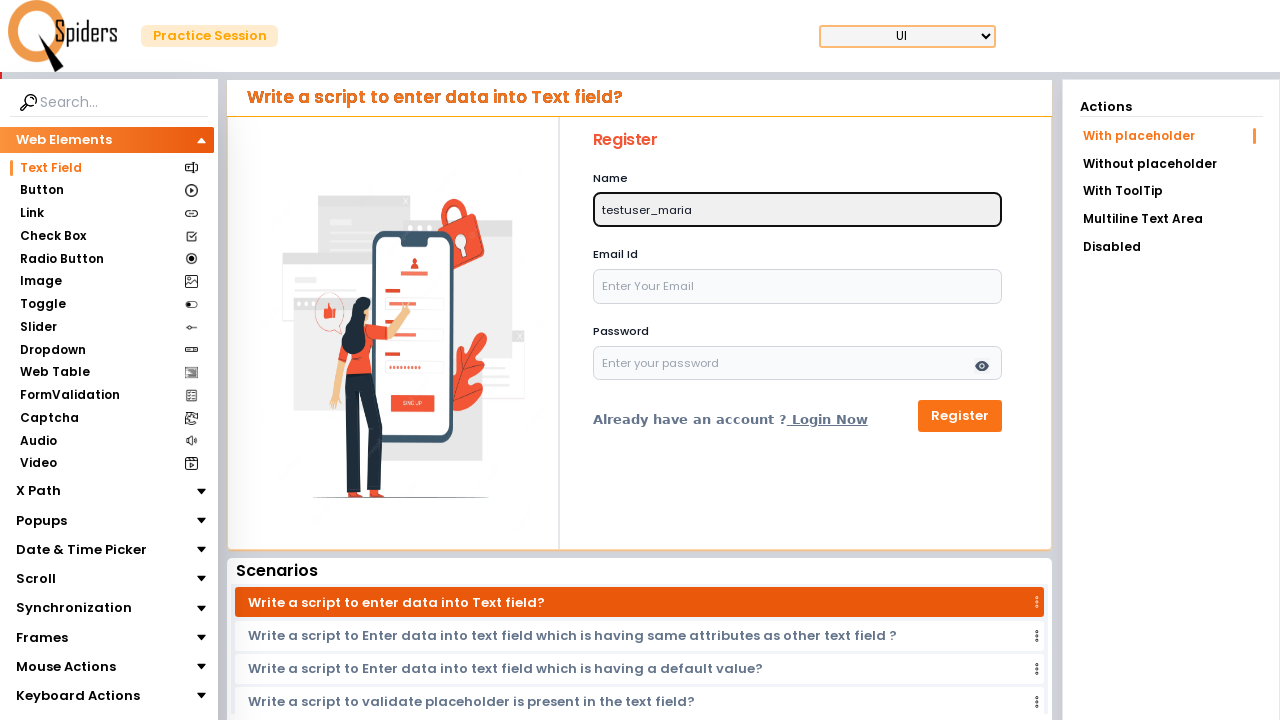

Filled email field with 'maria.test2024@example.com' on input[type='email']
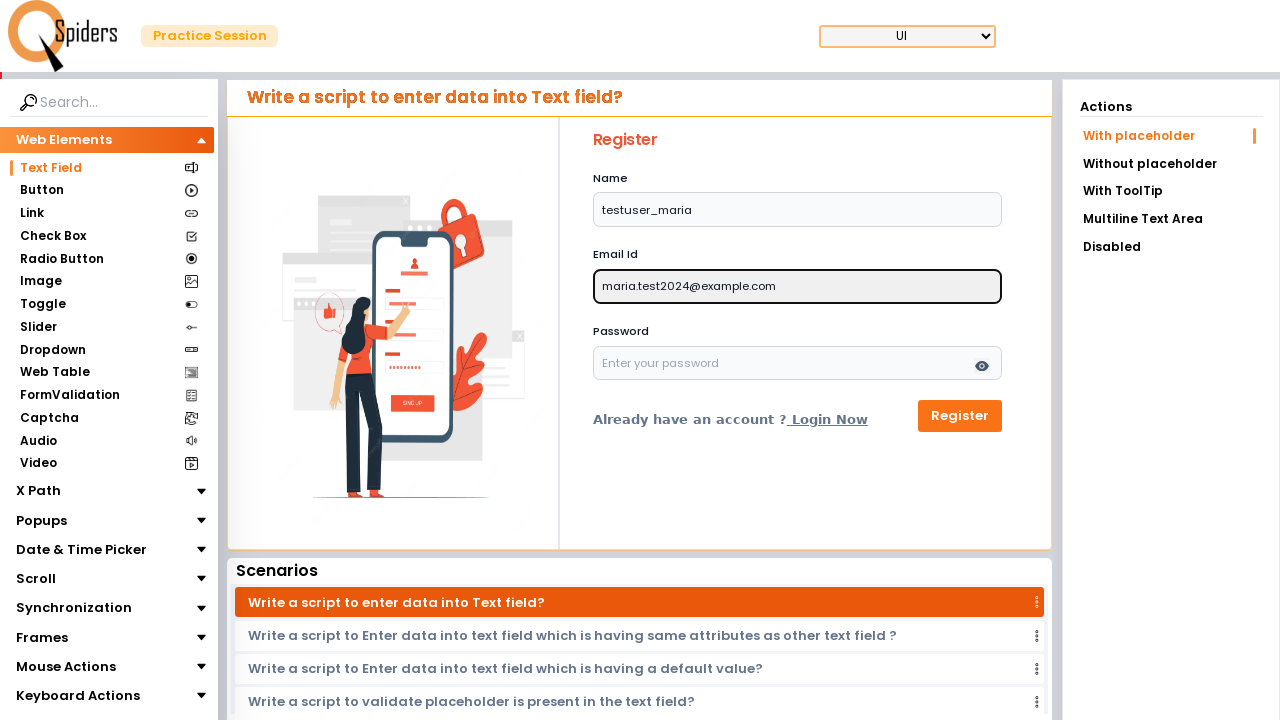

Filled password field with 'TestPass#789' on input[name='password']
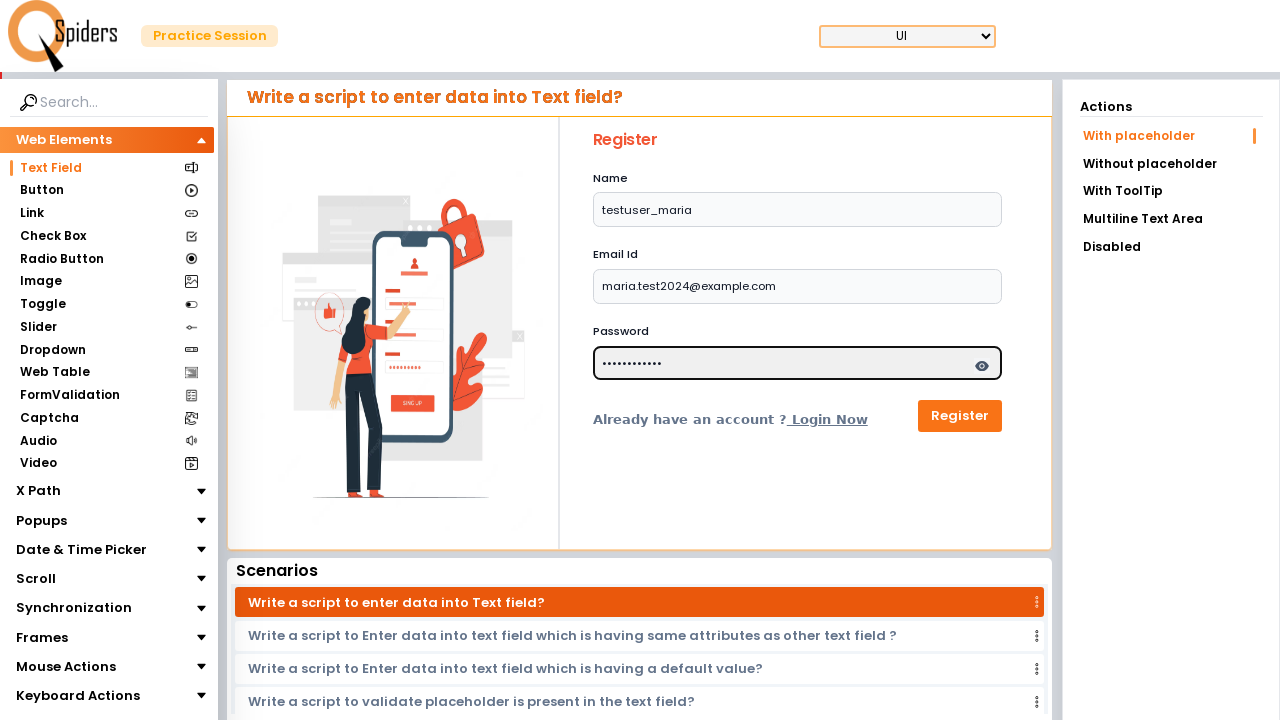

Clicked the link with href='/ui' at (106, 168) on a[href='/ui']
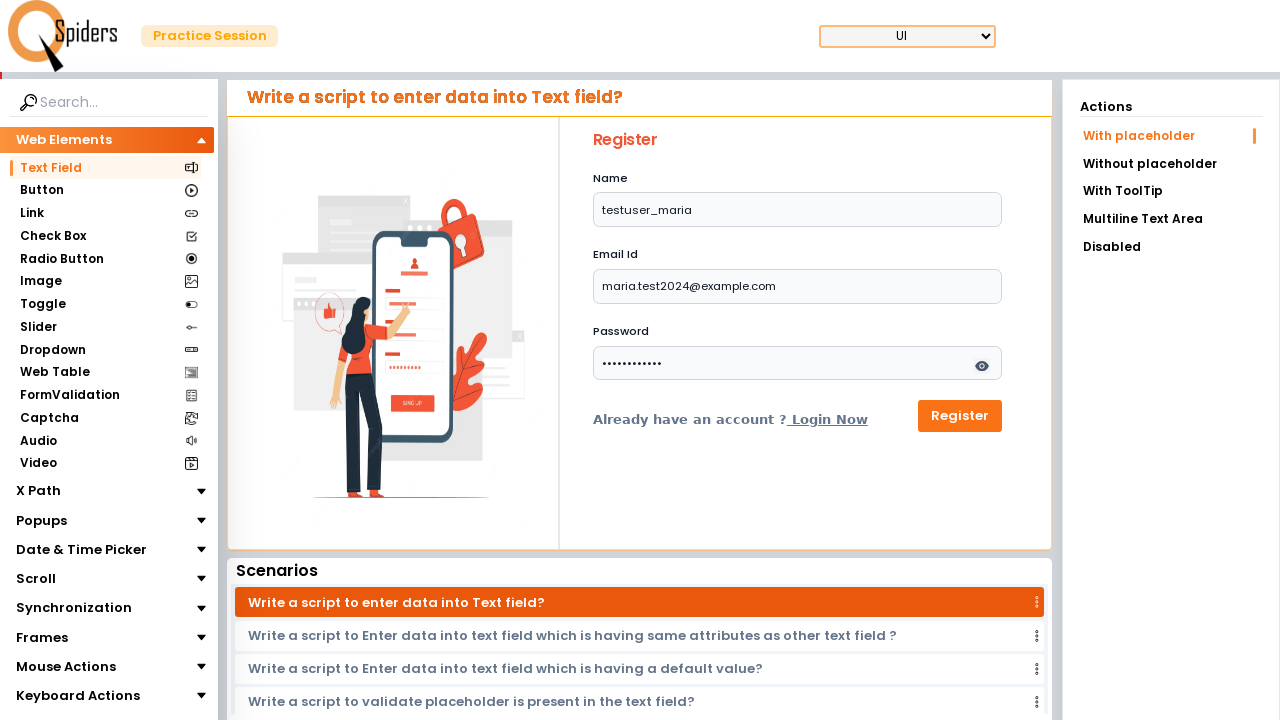

Clicked submit button to complete registration form submission at (960, 416) on button[type='submit']
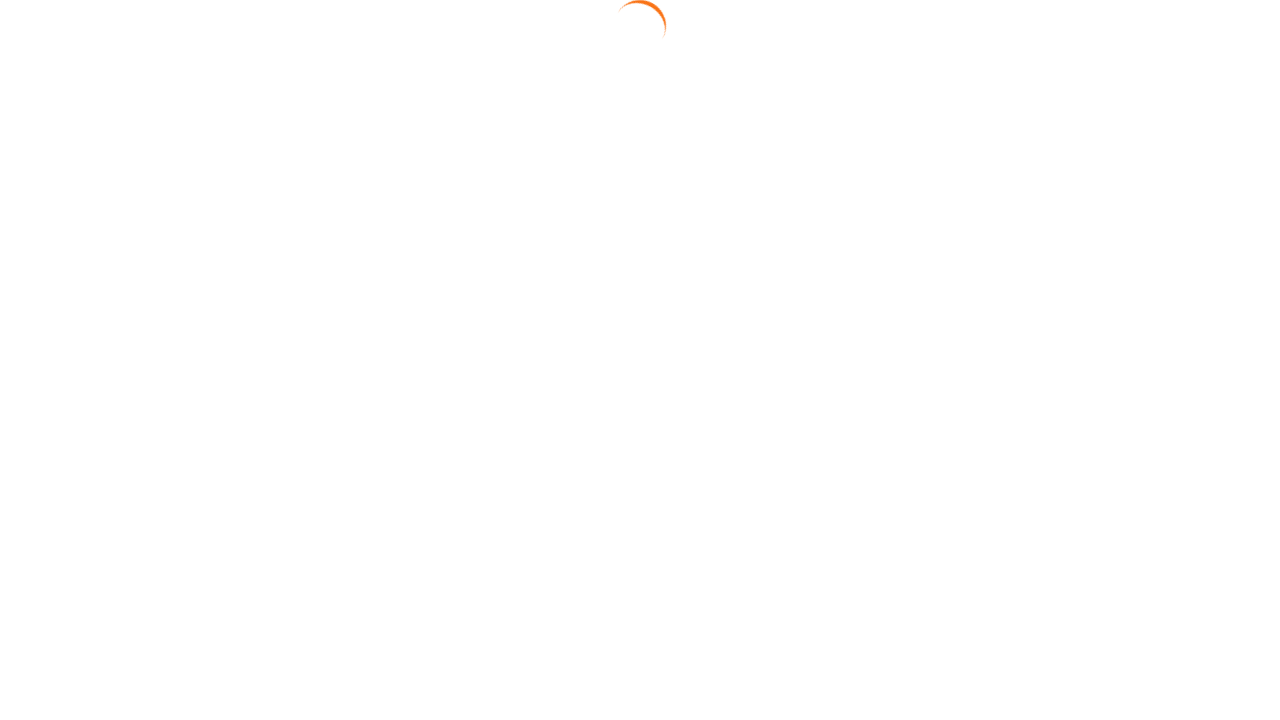

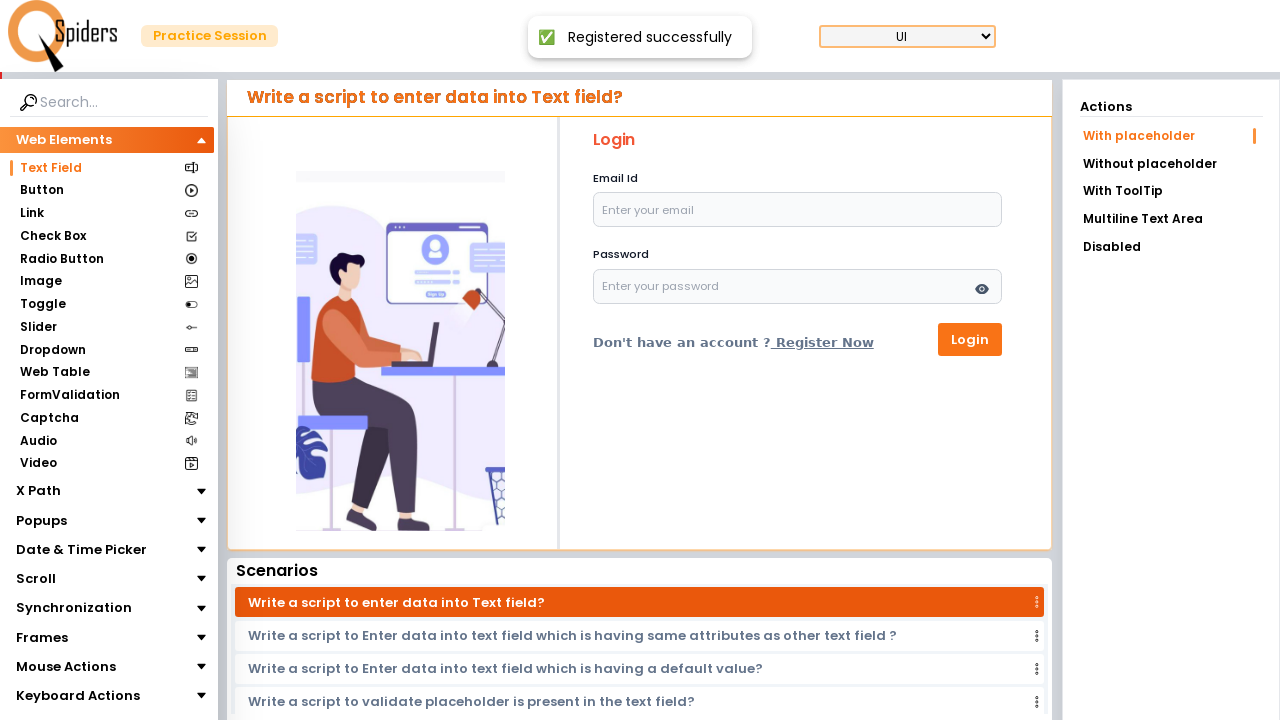